Tests tooltip functionality on the jQuery UI demo page by switching to an iframe and verifying the tooltip attribute on an input field

Starting URL: https://jqueryui.com/tooltip/

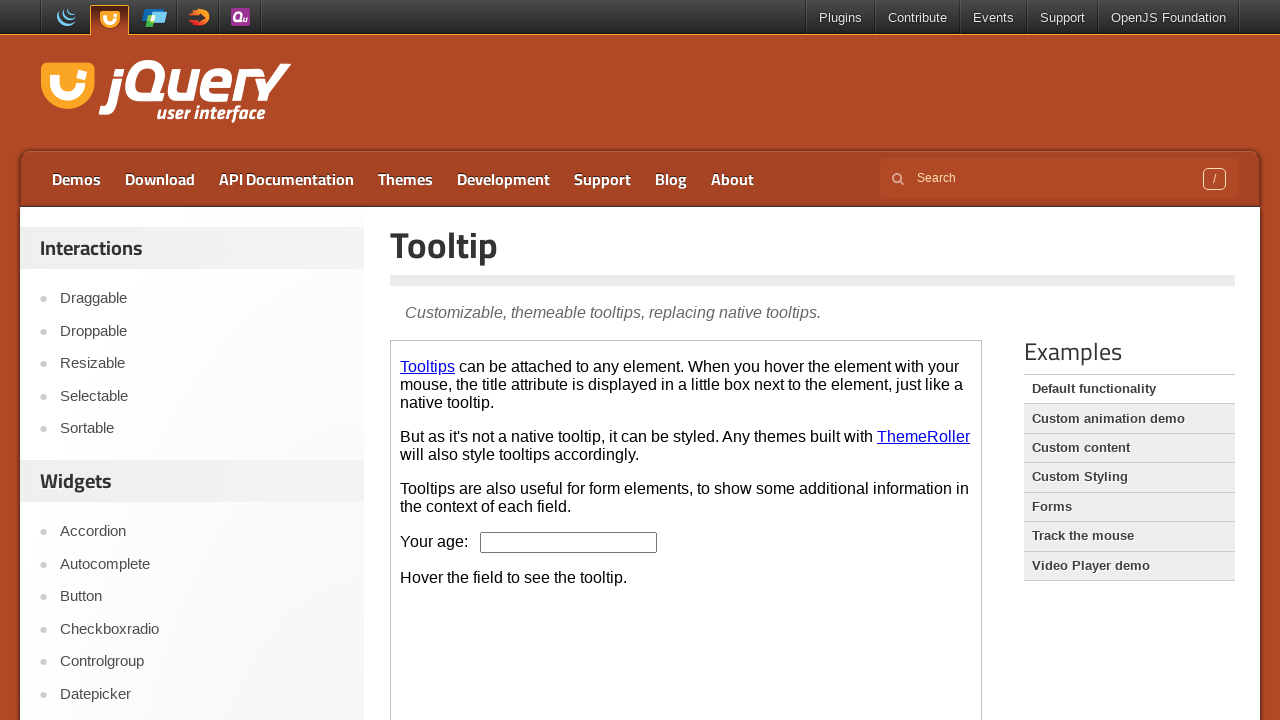

Located the first iframe on the jQuery UI tooltip demo page
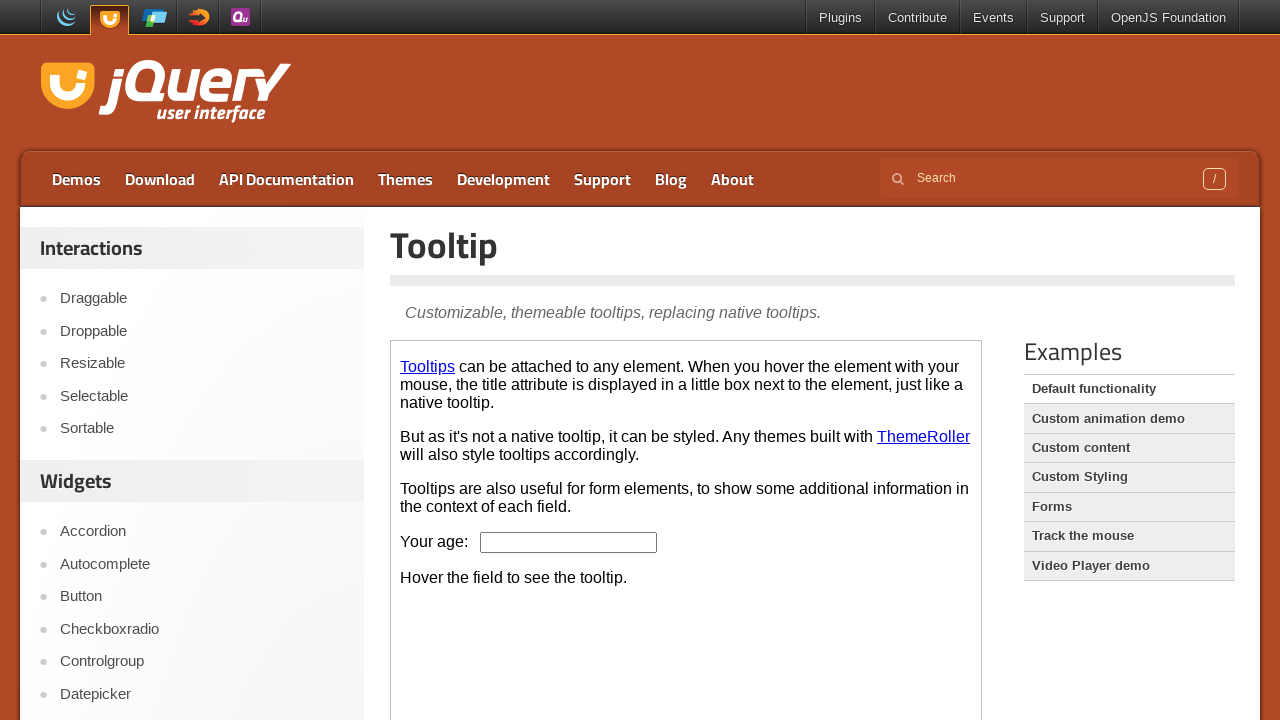

Located the age input field within the iframe
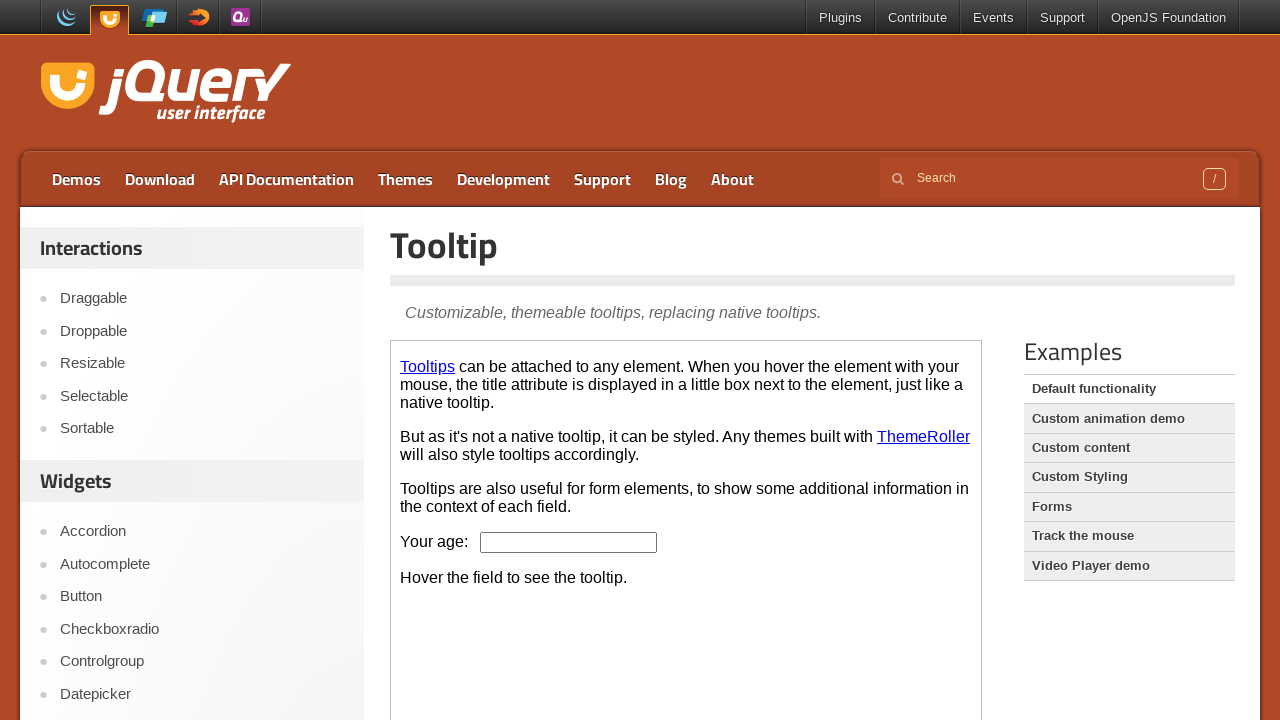

Age input field became visible
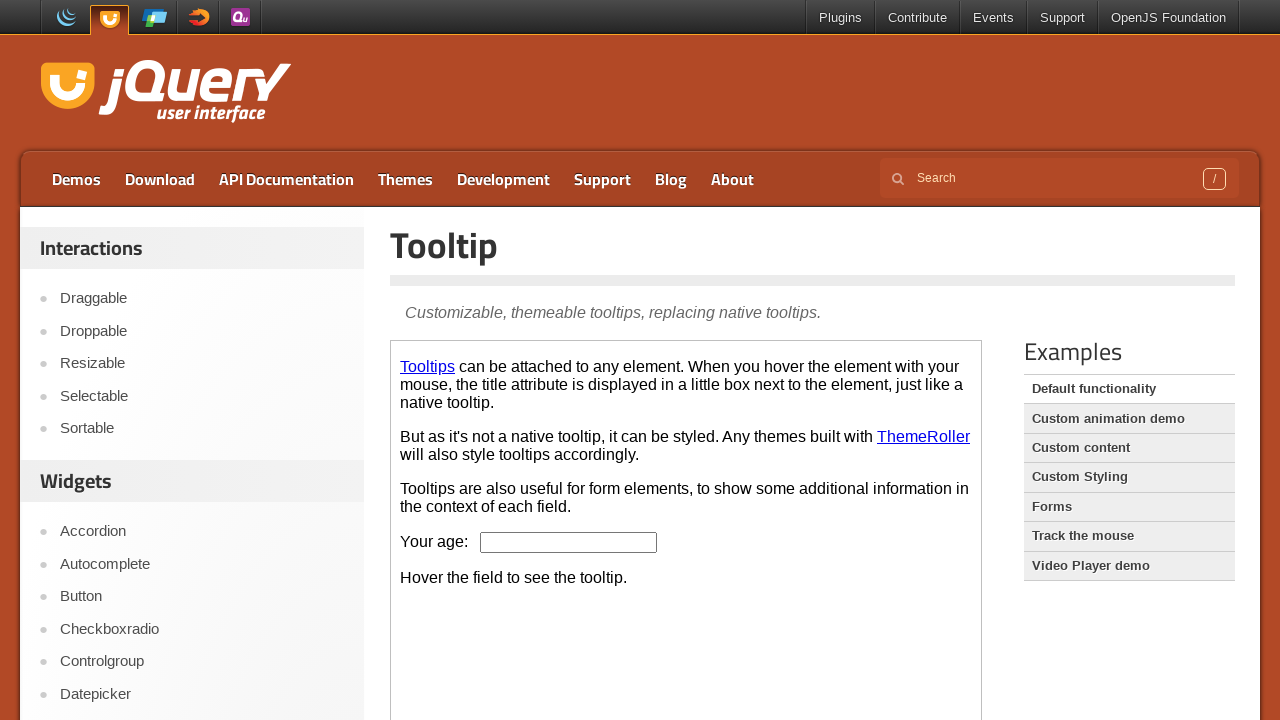

Retrieved tooltip attribute value: 'We ask for your age only for statistical purposes.'
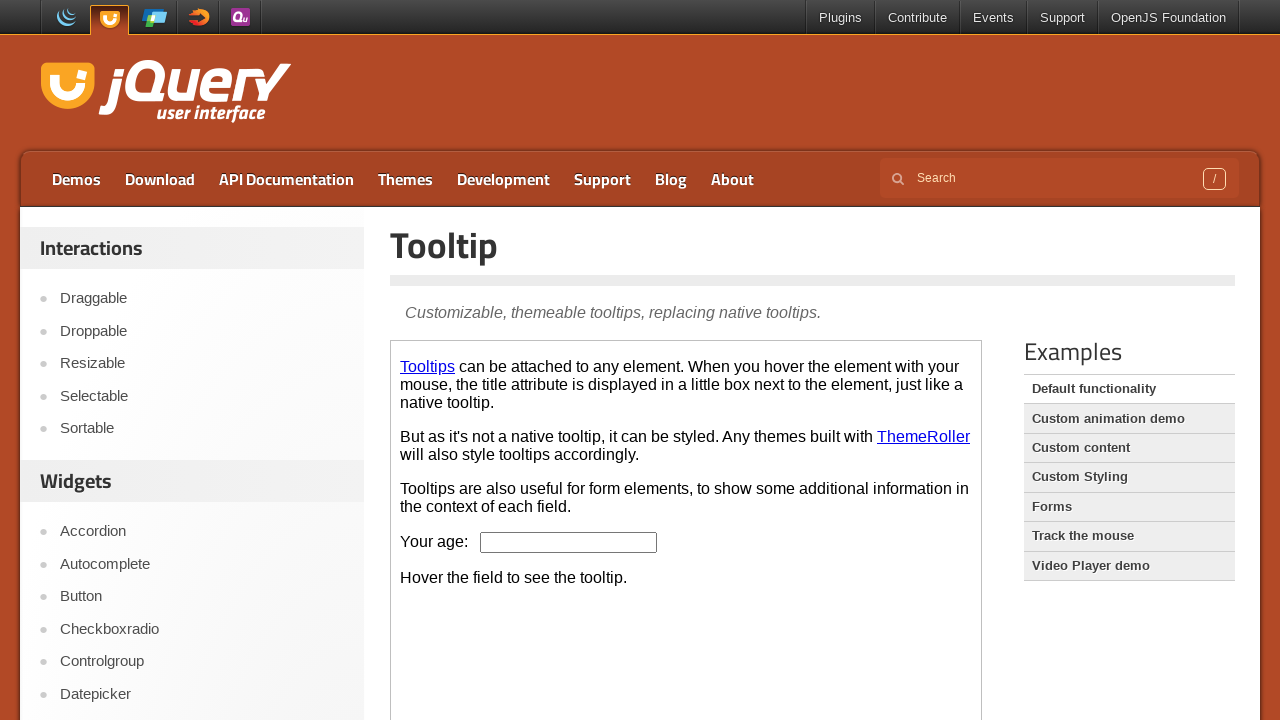

Hovered over the age input field to trigger tooltip display at (569, 542) on iframe >> nth=0 >> internal:control=enter-frame >> input#age
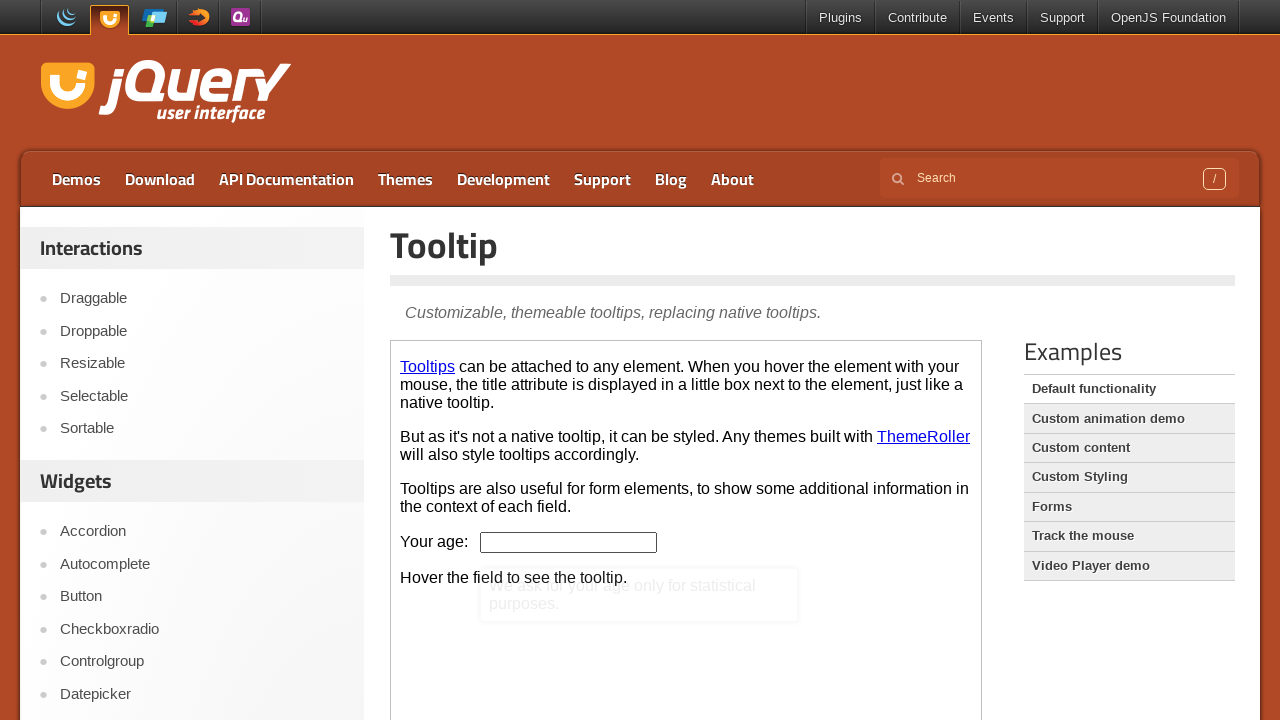

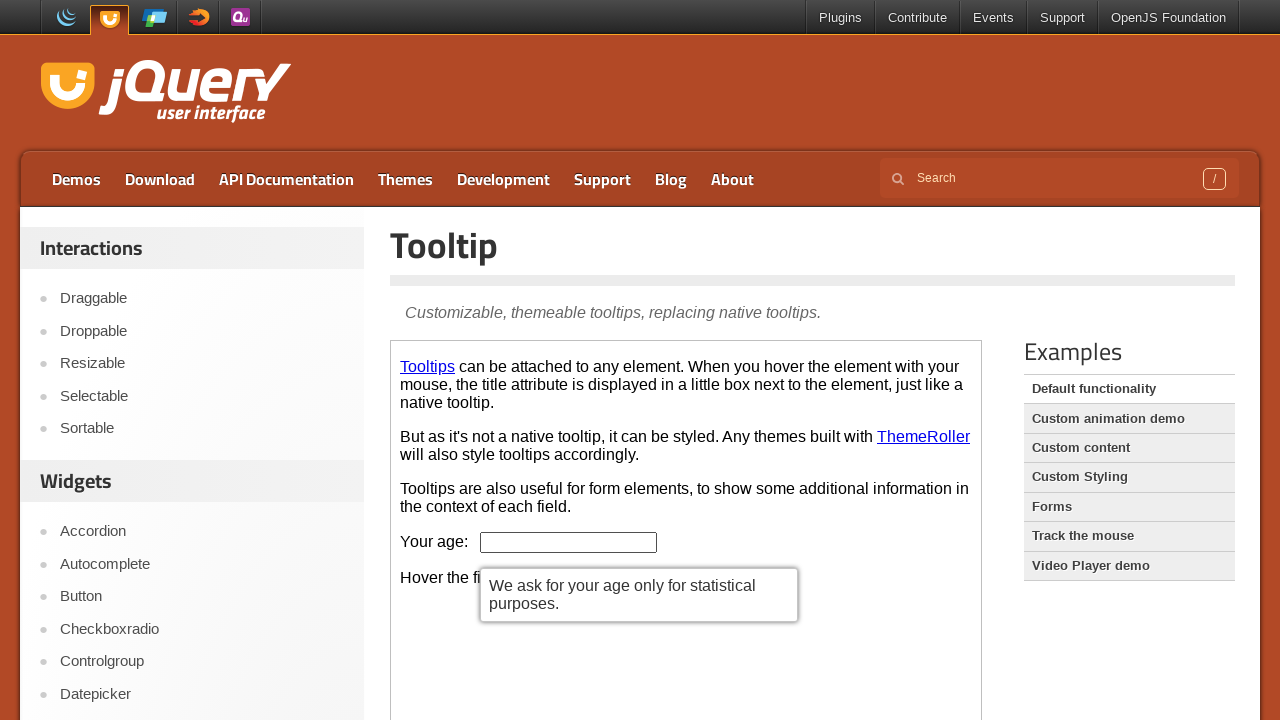